Tests Basic Elements page Basic Forms section by filling email, password and checkbox before submitting

Starting URL: http://automationbykrishna.com/

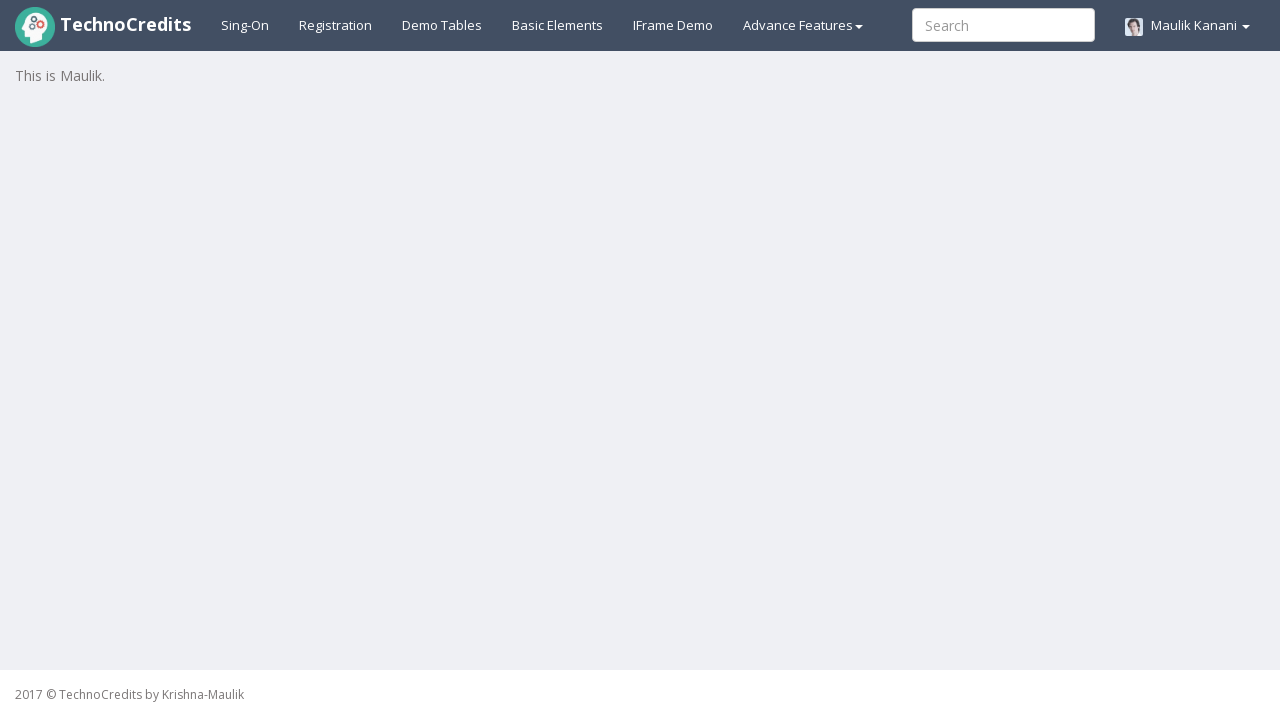

Clicked on Basic Elements link at (558, 25) on xpath=//a[@id='basicelements']
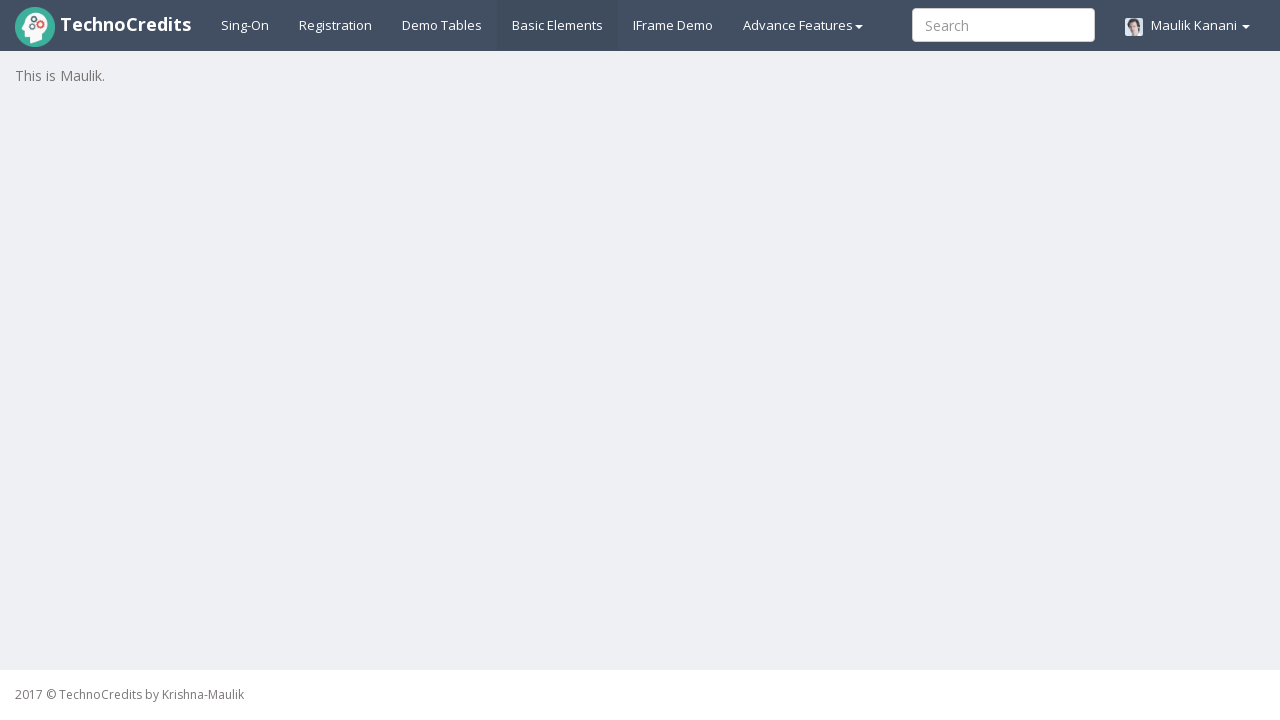

Waited for page to load (3000ms)
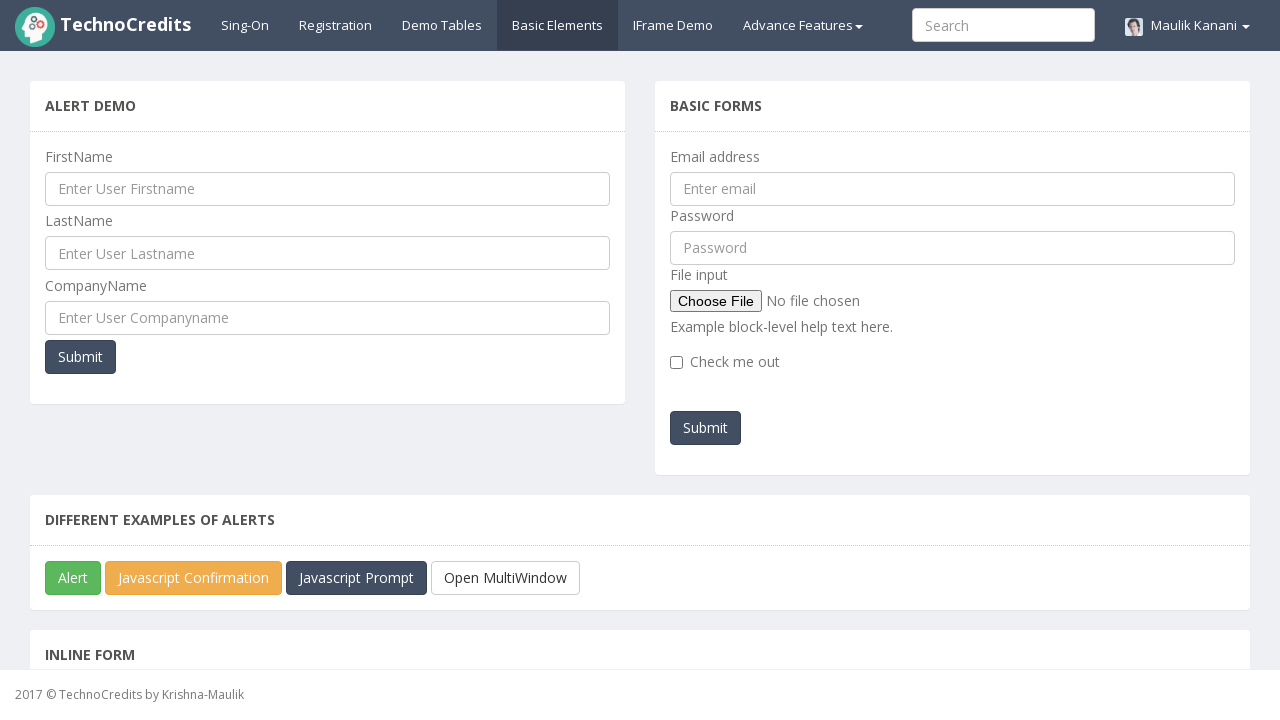

Filled email field with 'abc.test@gmail.com' on //input[@id='exampleInputEmail1']
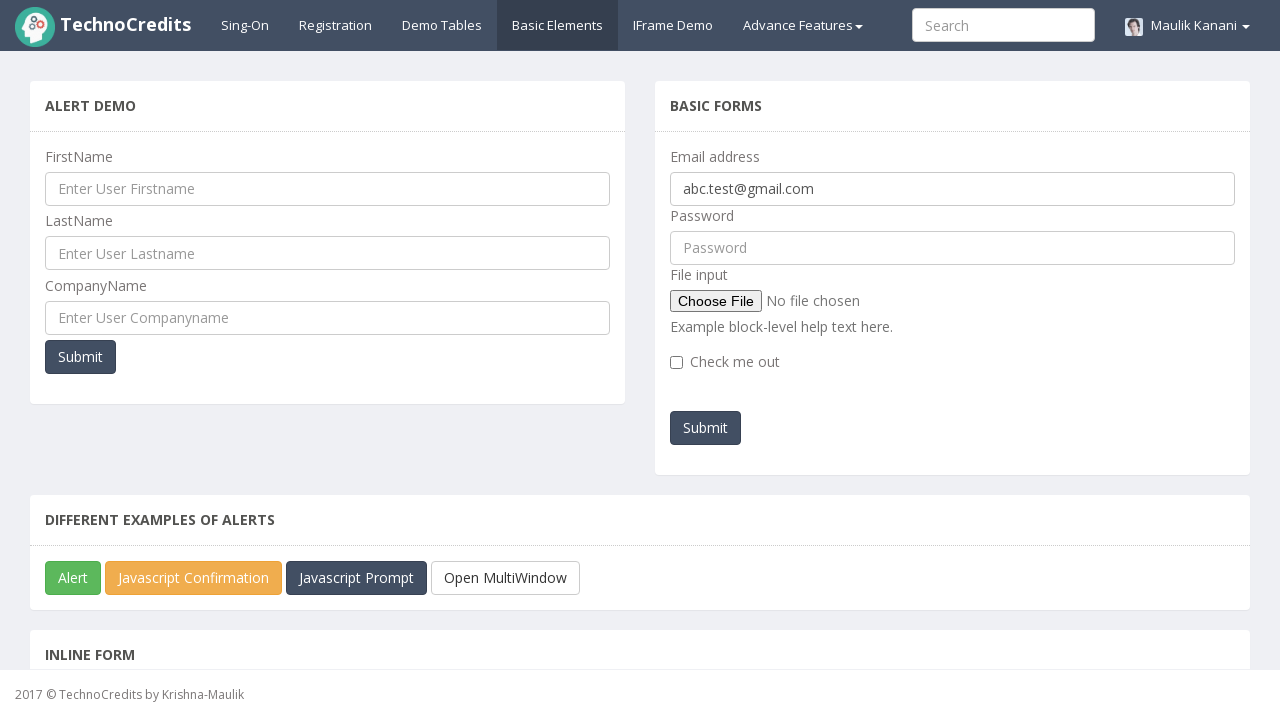

Filled password field with 'abc.test' on //input[@id='pwd']
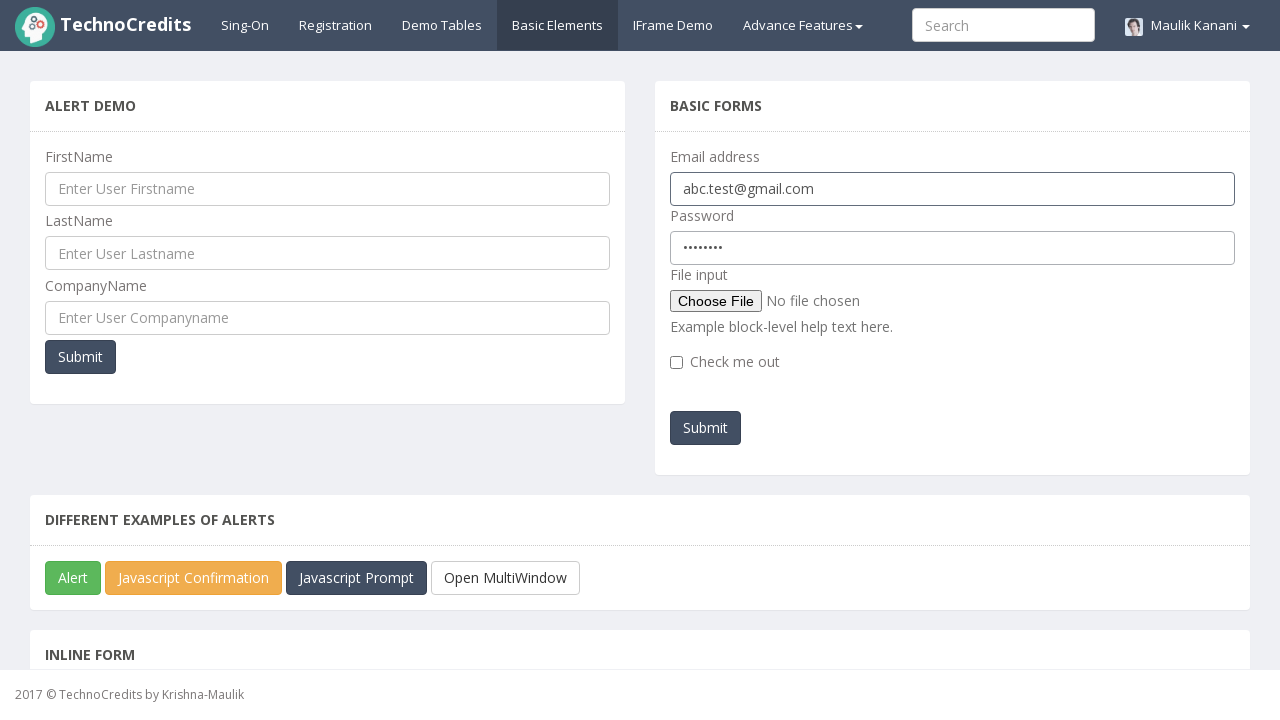

Checked the checkbox in Basic Forms section at (676, 362) on xpath=//div[@name='secondSegment']//input[@type='checkbox']
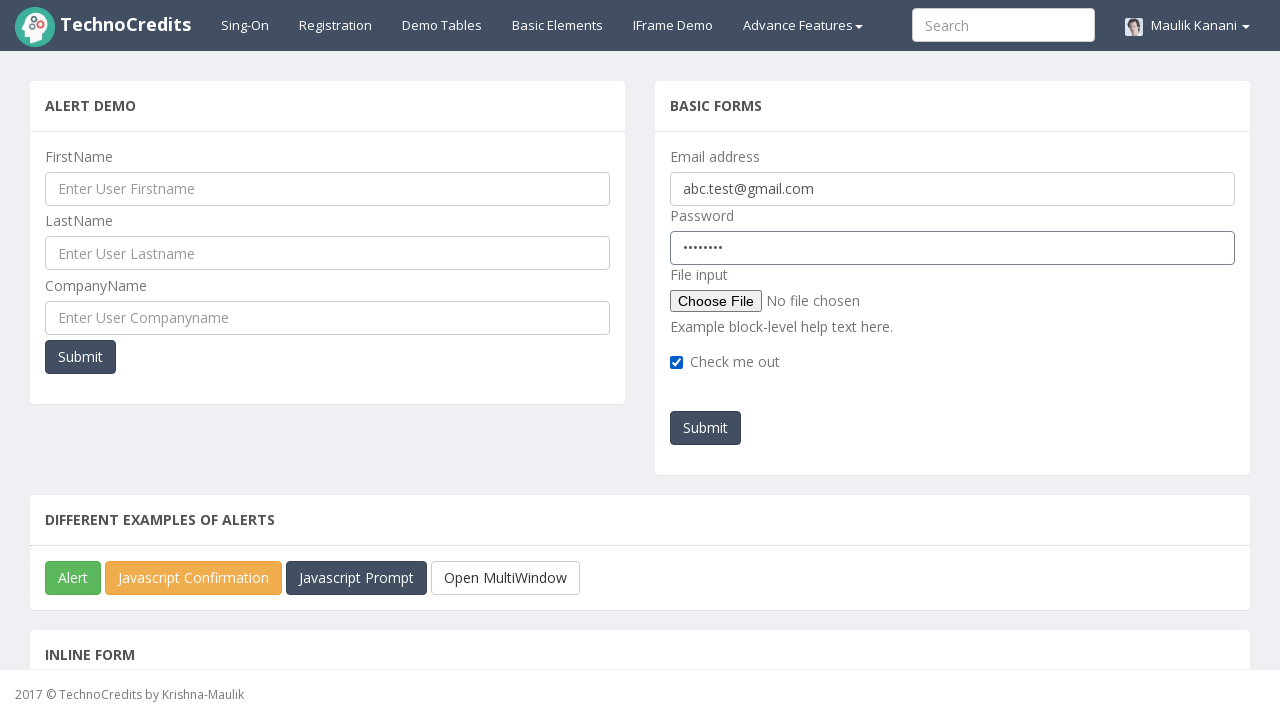

Clicked submit button at (706, 428) on xpath=//button[@id='submitb2']
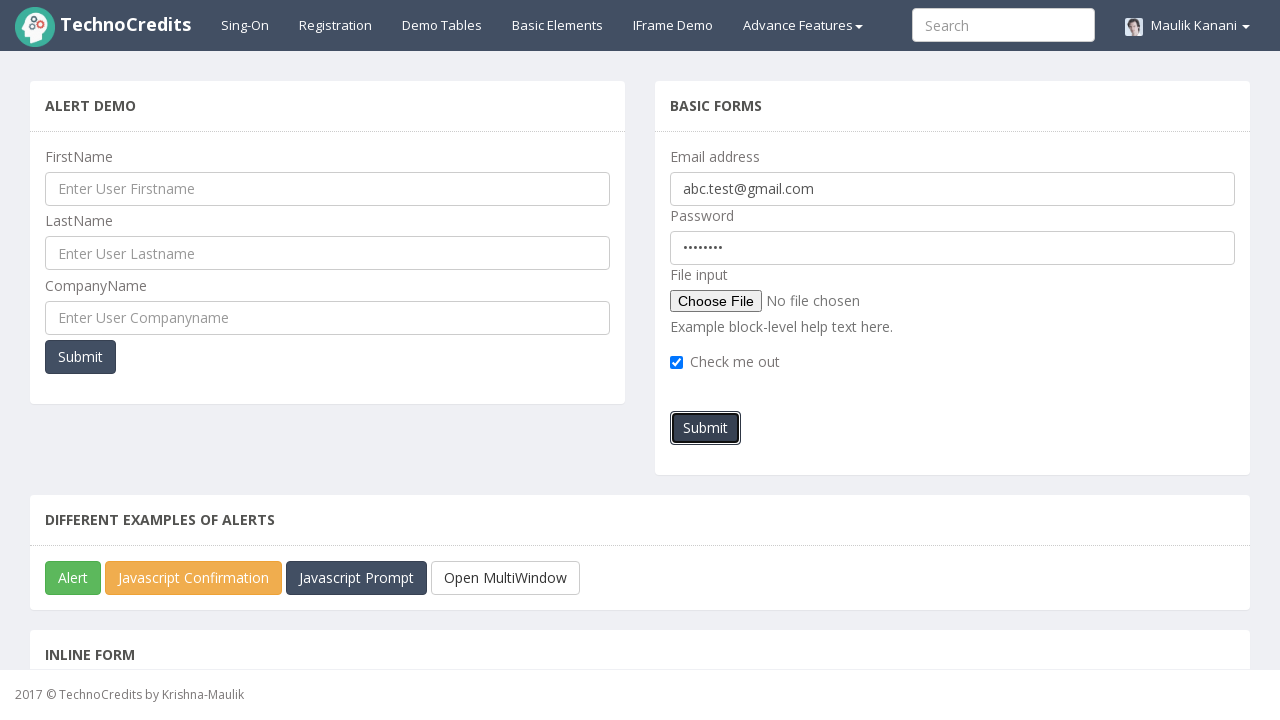

Alert dialog accepted
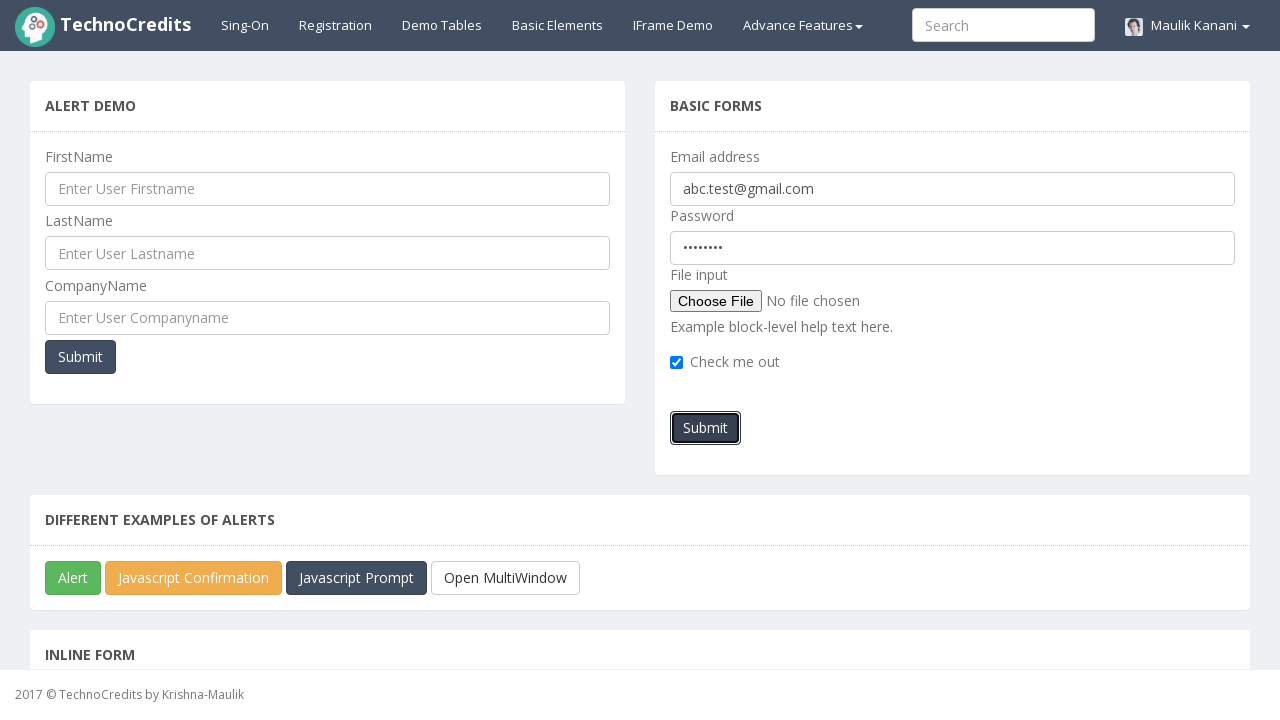

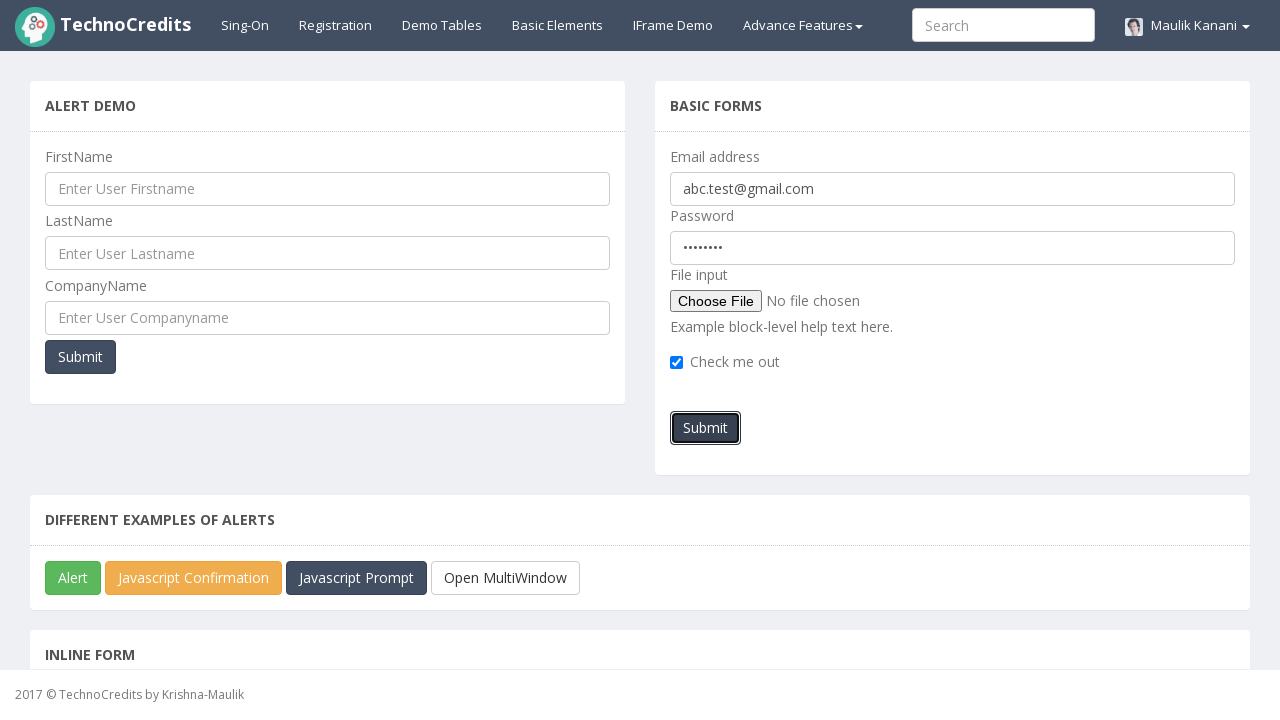